Tests calendar date picker by selecting a specific date (June 15, 2027) and verifying the selected values

Starting URL: https://rahulshettyacademy.com/seleniumPractise/#/offers

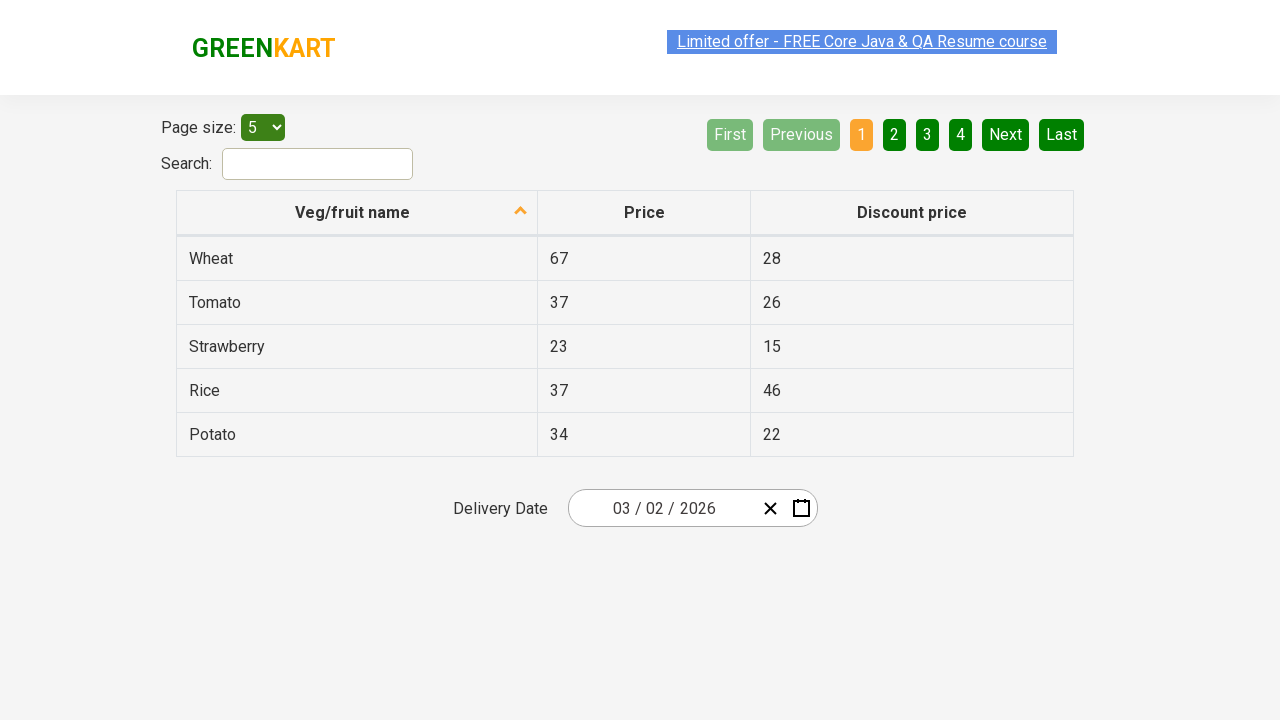

Clicked calendar date picker to open it at (662, 508) on .react-date-picker__inputGroup
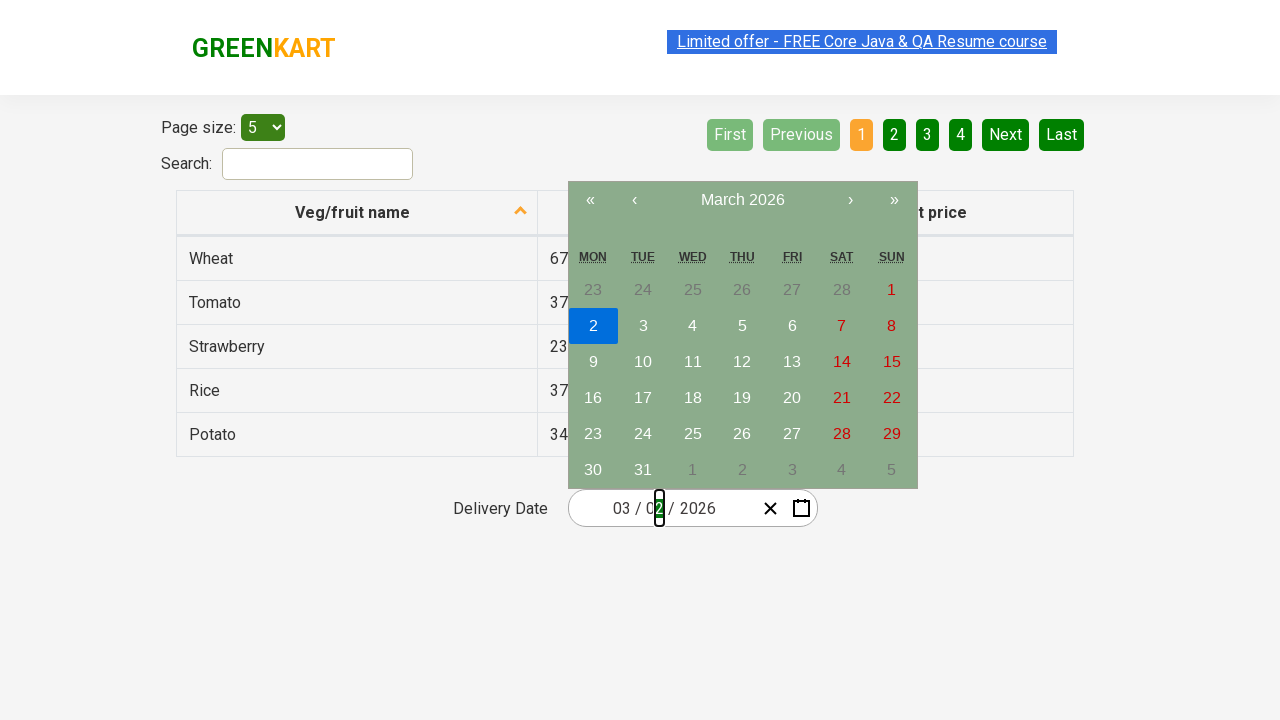

Clicked calendar navigation label (first click to navigate up) at (742, 200) on .react-calendar__navigation__label
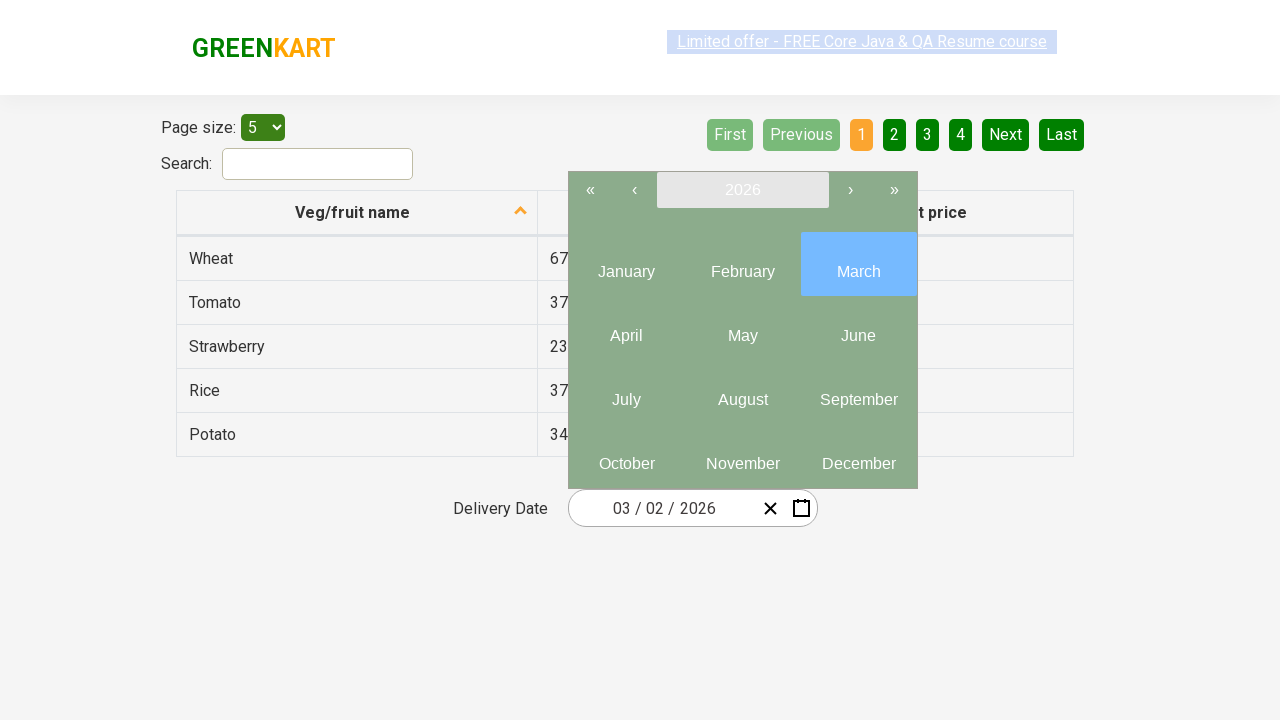

Clicked calendar navigation label (second click to reach year selection) at (742, 190) on .react-calendar__navigation__label
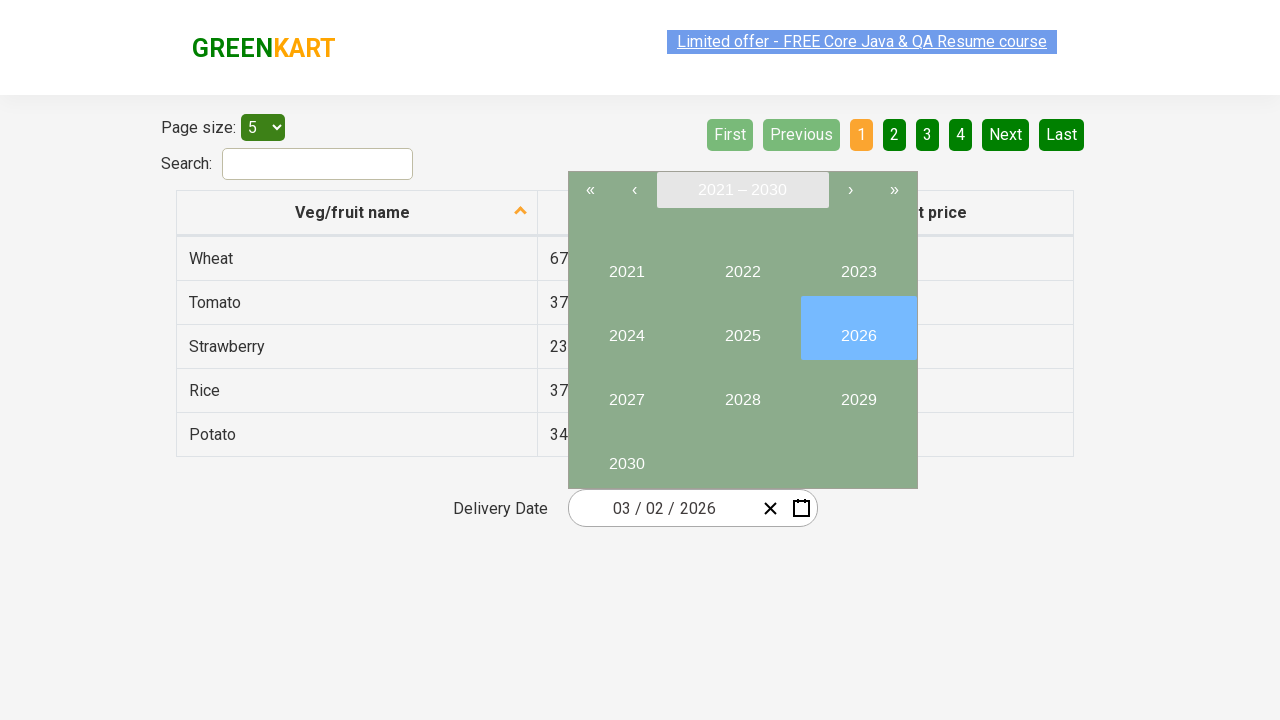

Selected year 2027 from calendar at (626, 392) on internal:text="2027"i
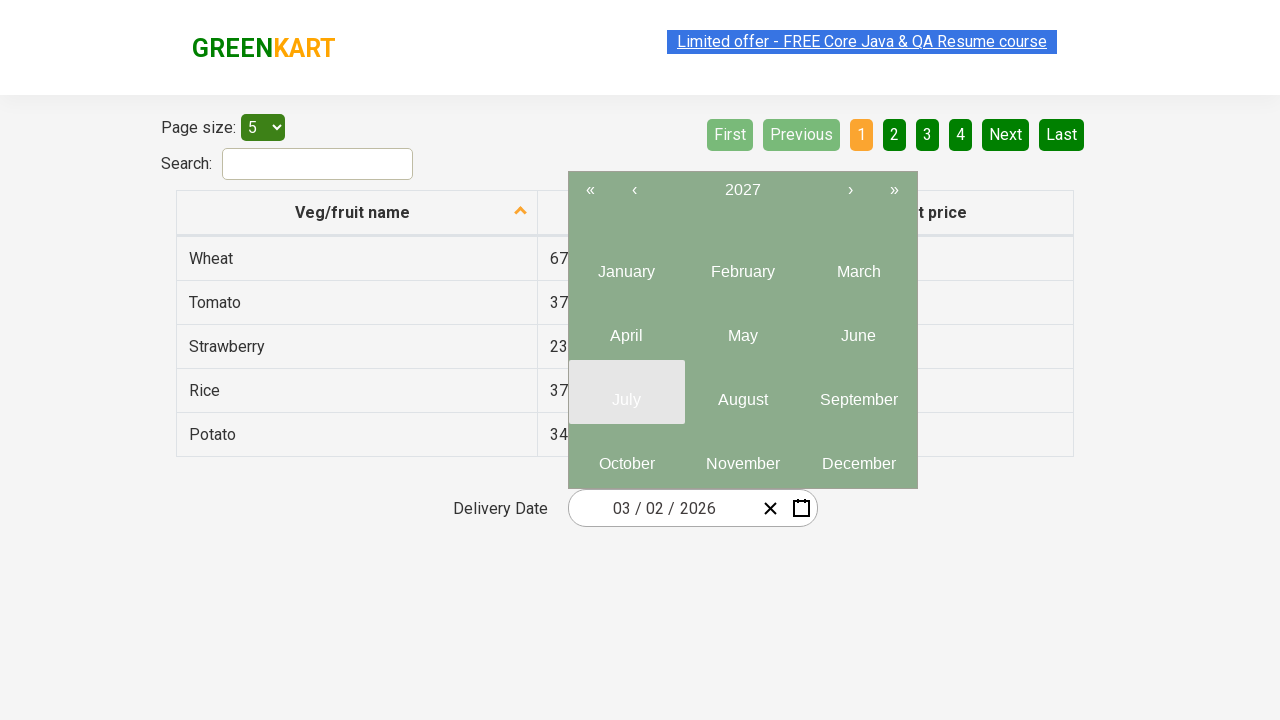

Selected month June (month 6) from calendar at (858, 328) on .react-calendar__year-view__months__month >> nth=5
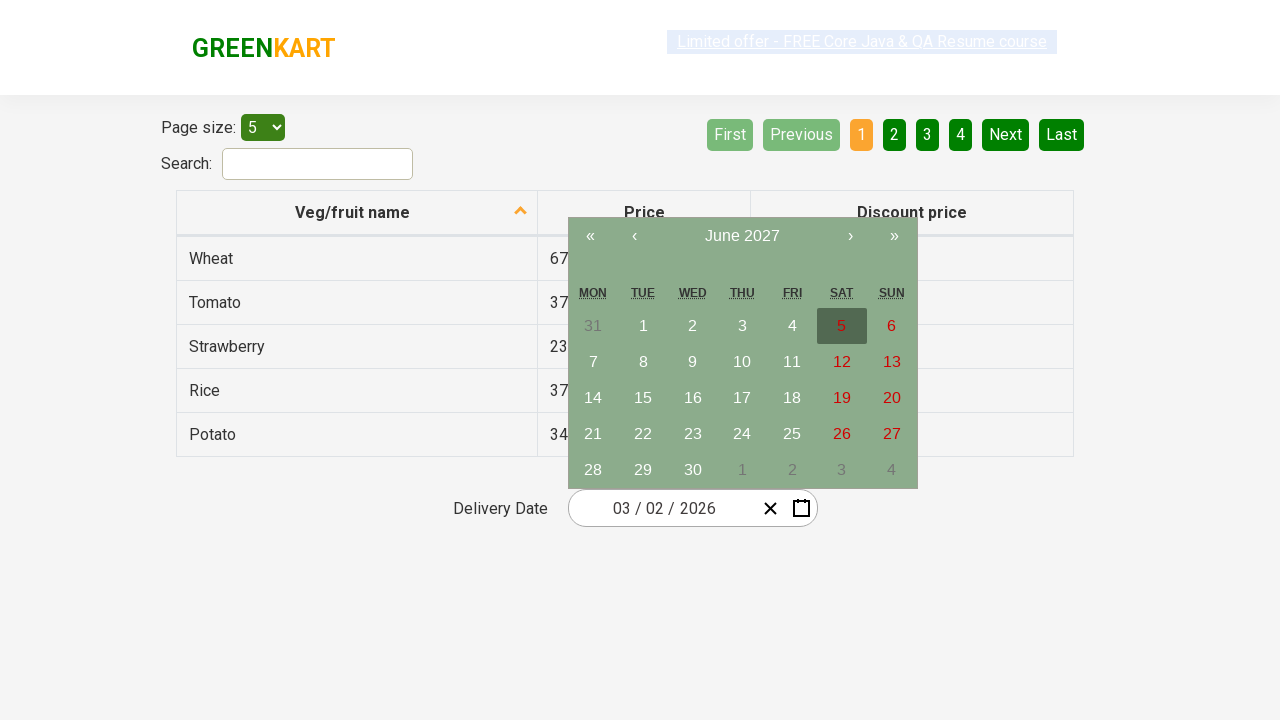

Selected day 15 from calendar at (643, 398) on //abbr[contains(text(),'15')]
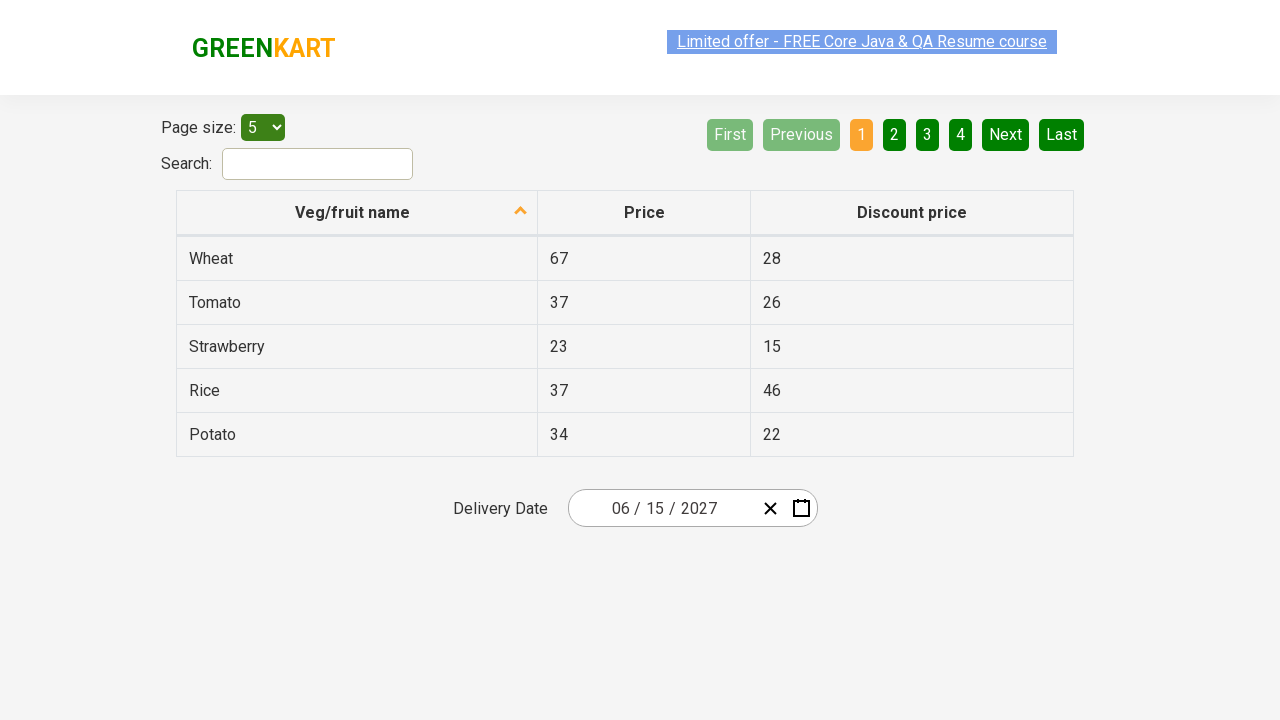

Verified month field value is '6'
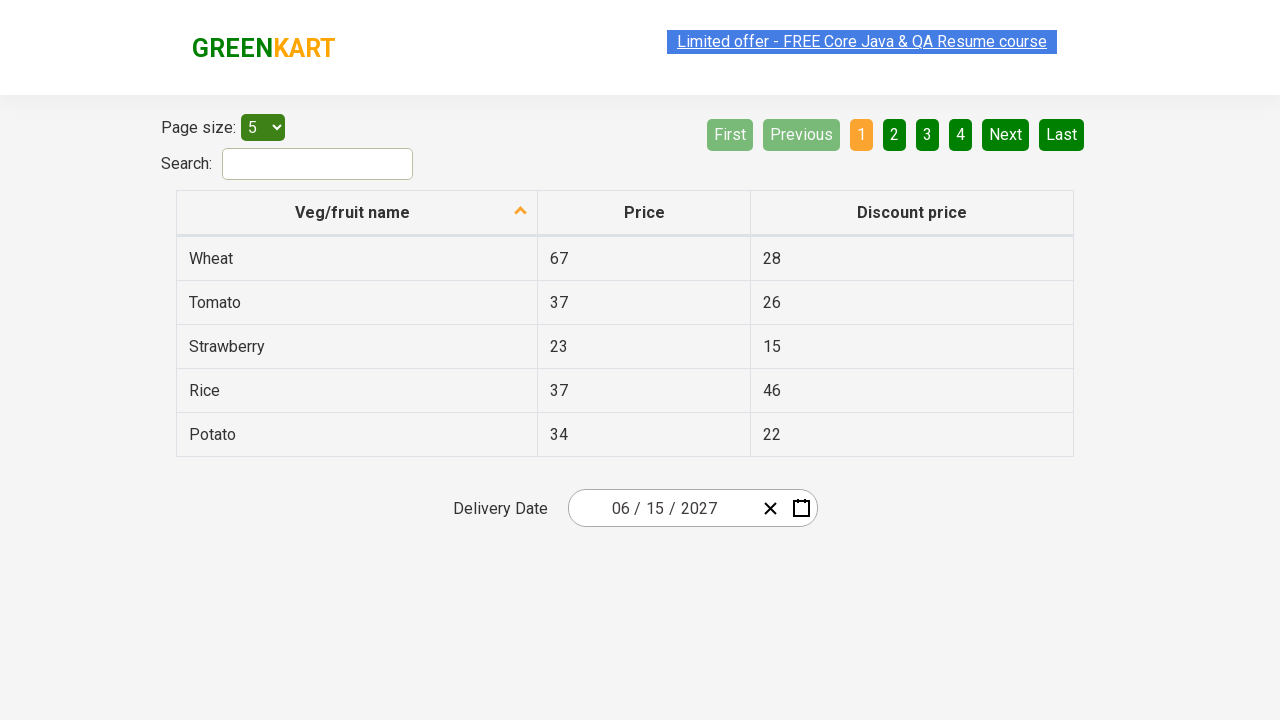

Verified day field value is '15'
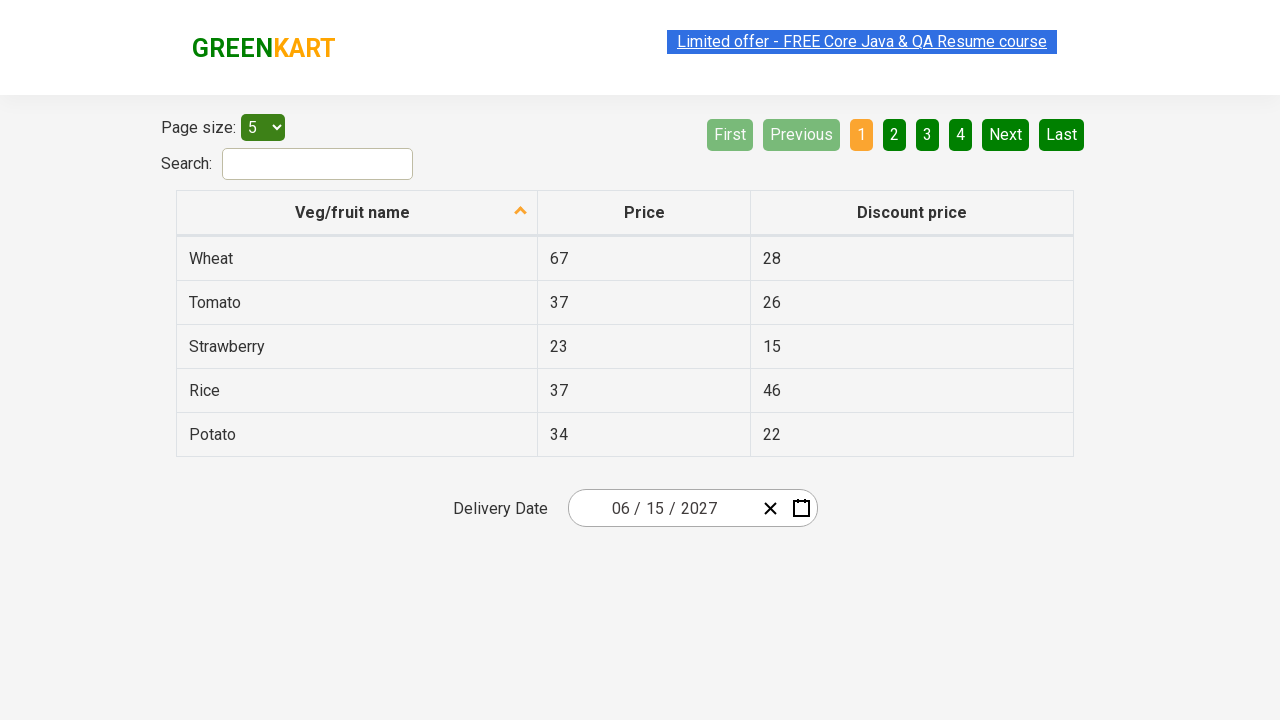

Verified year field value is '2027'
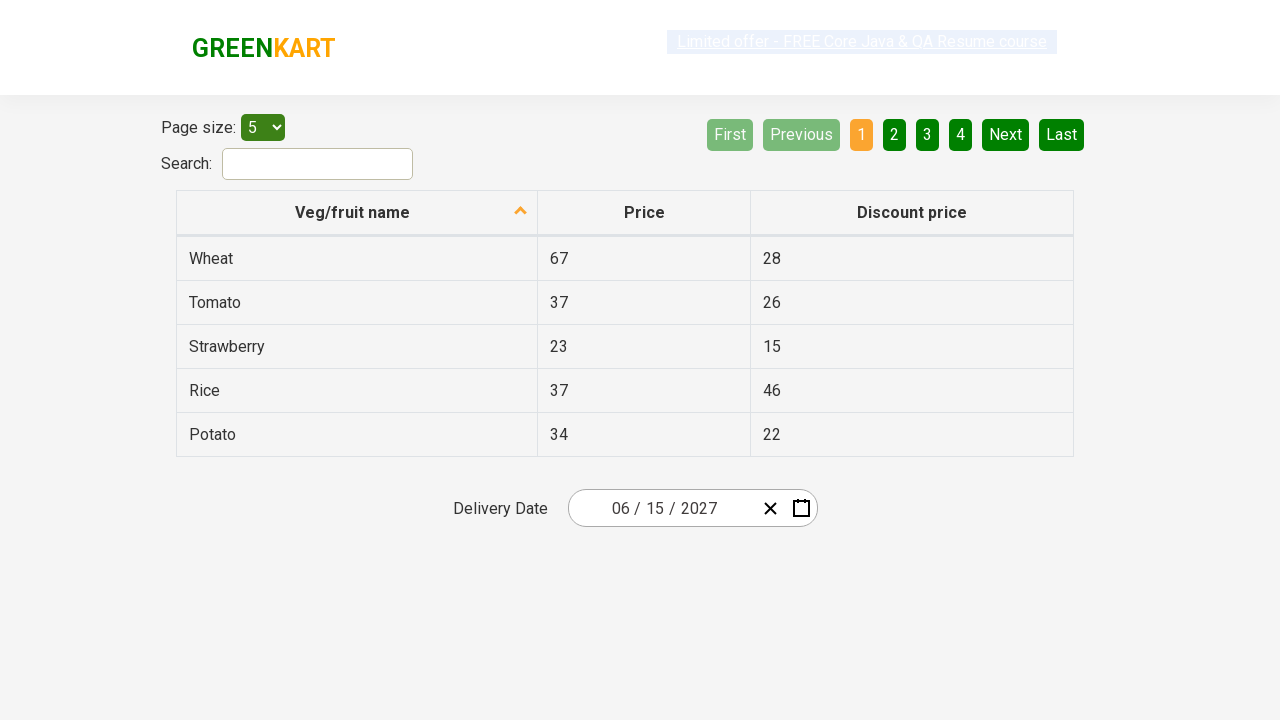

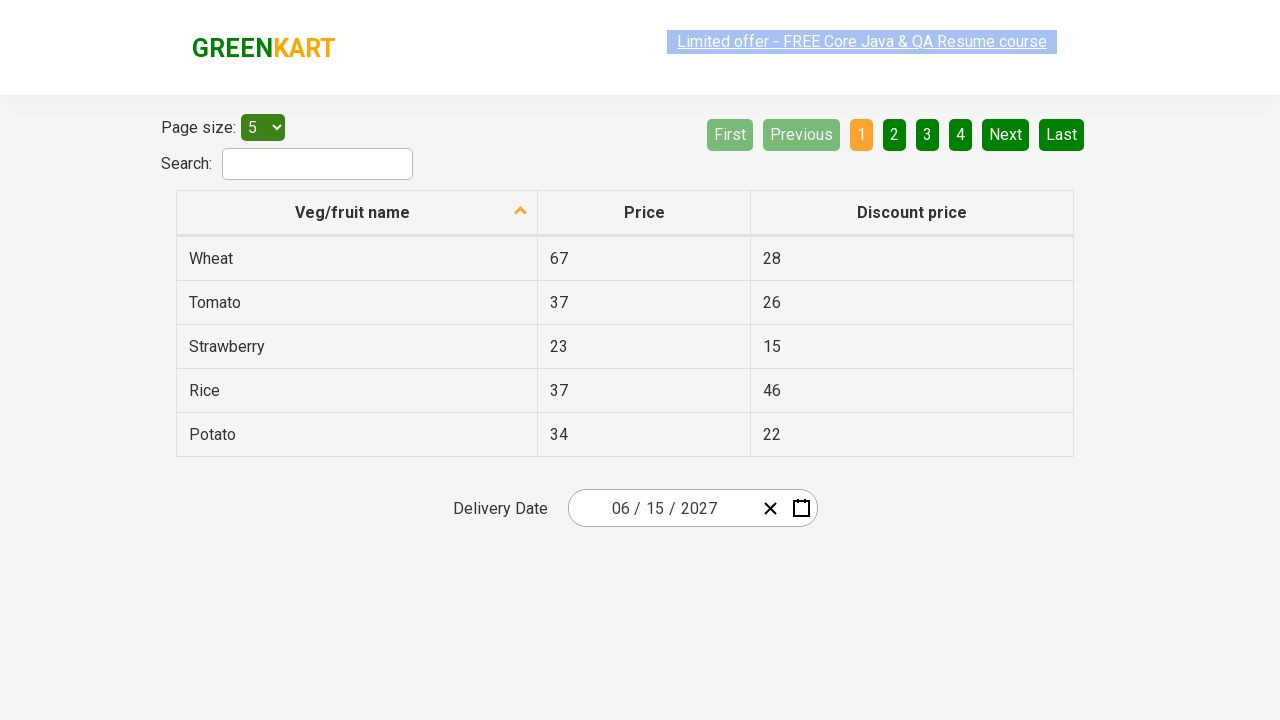